Tests that new items are appended to the bottom of the list by creating 3 todos and verifying count

Starting URL: https://demo.playwright.dev/todomvc

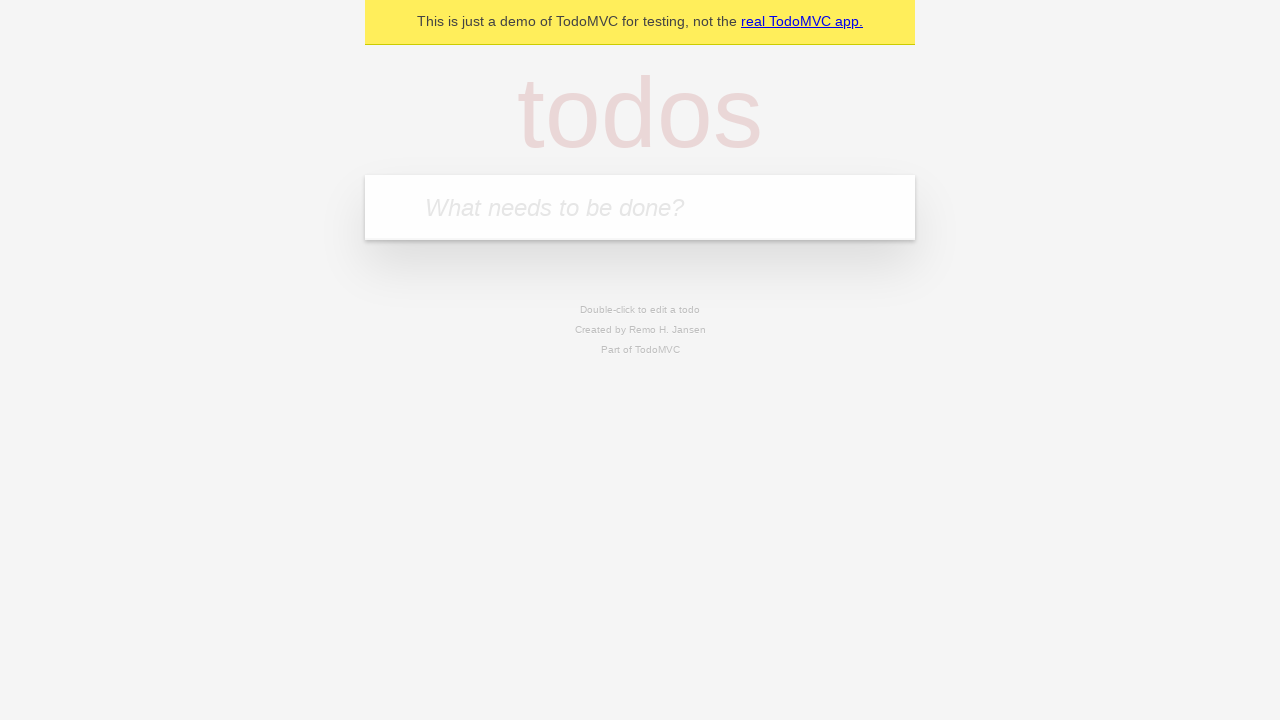

Filled todo input with 'buy some cheese' on internal:attr=[placeholder="What needs to be done?"i]
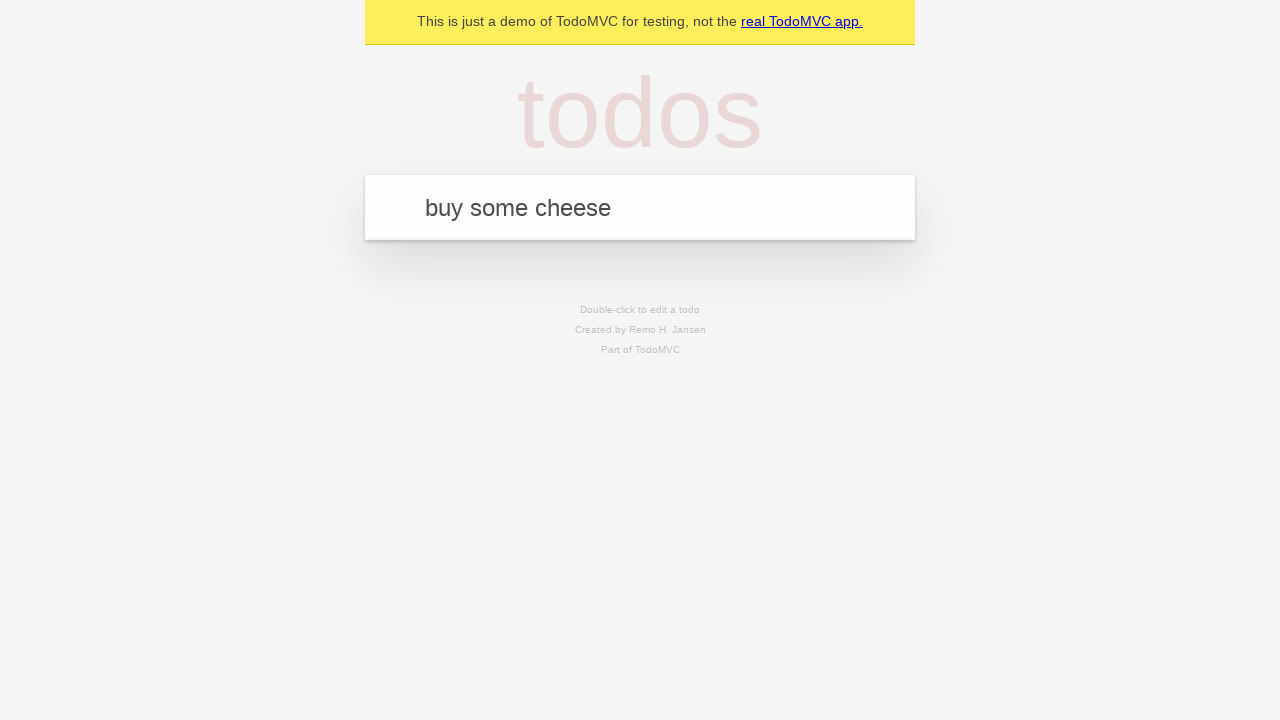

Pressed Enter to create first todo on internal:attr=[placeholder="What needs to be done?"i]
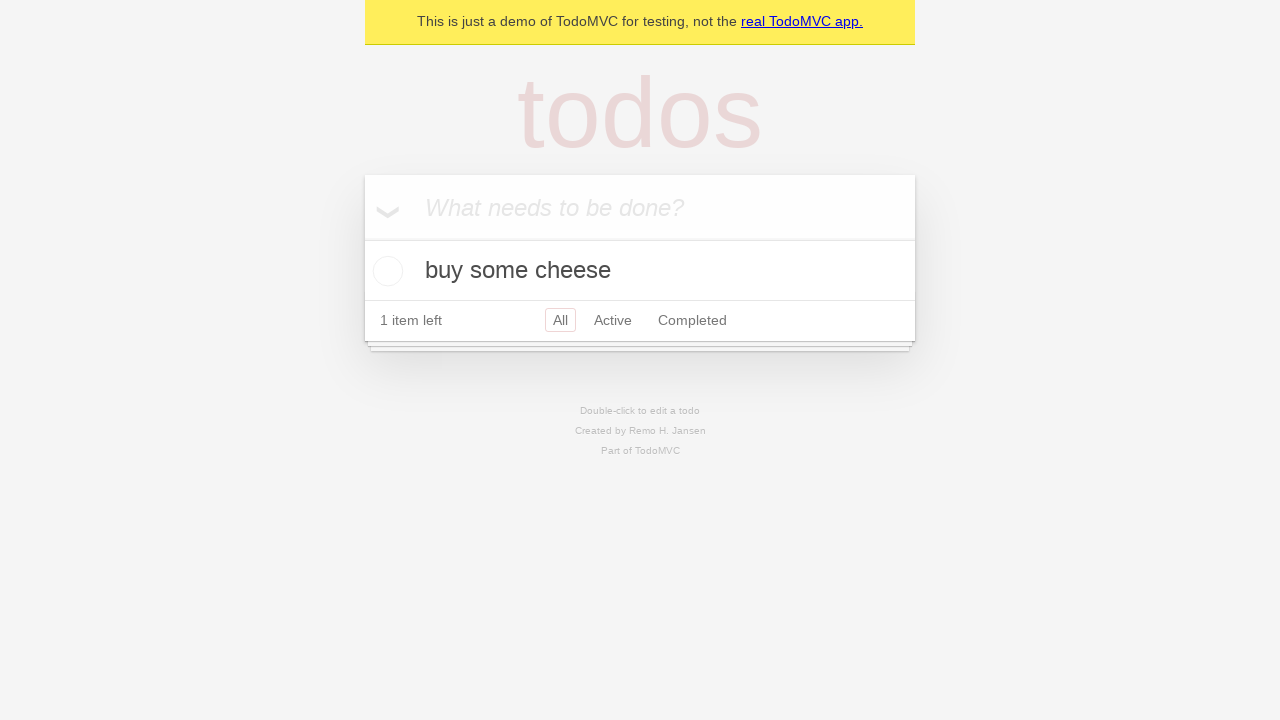

Filled todo input with 'feed the cat' on internal:attr=[placeholder="What needs to be done?"i]
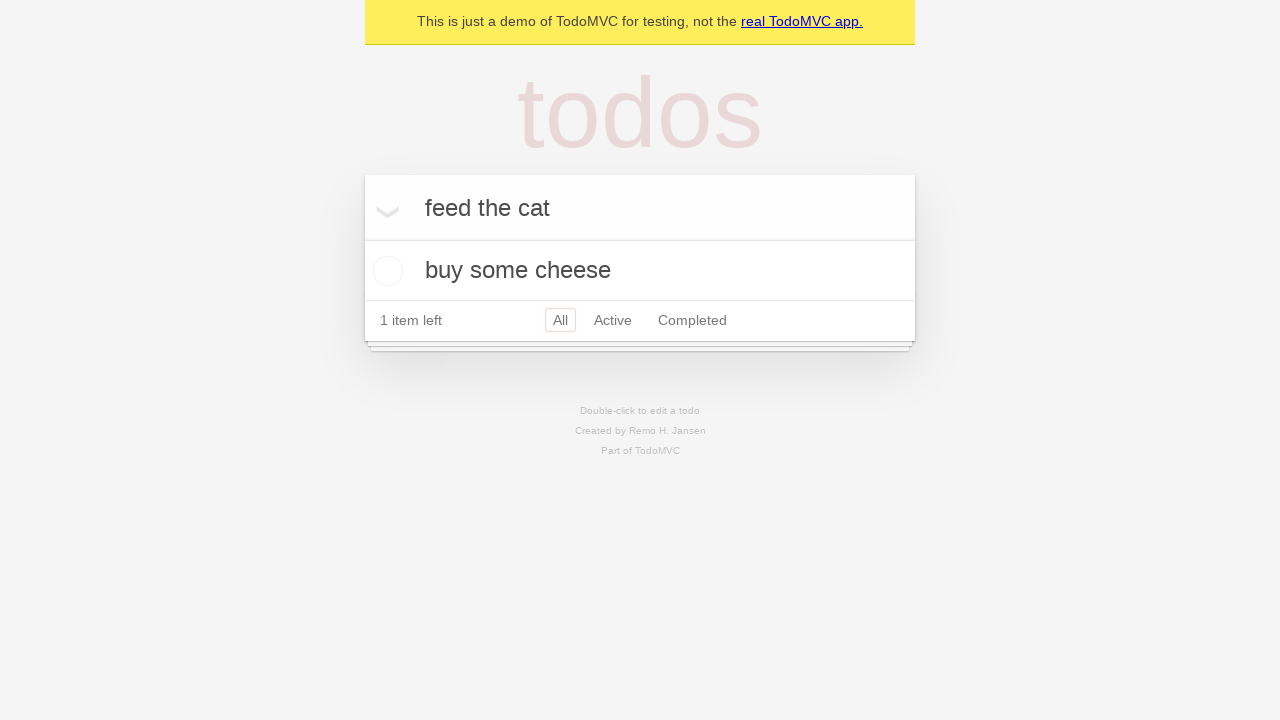

Pressed Enter to create second todo on internal:attr=[placeholder="What needs to be done?"i]
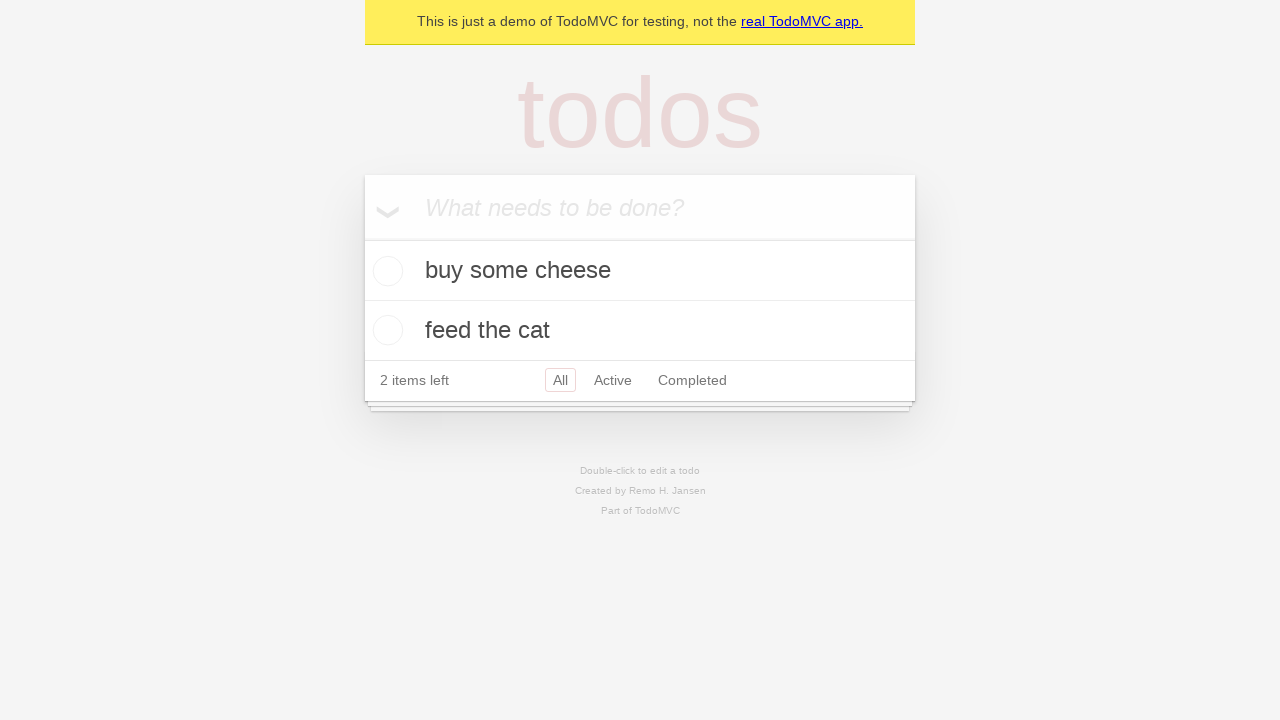

Filled todo input with 'book a doctors appointment' on internal:attr=[placeholder="What needs to be done?"i]
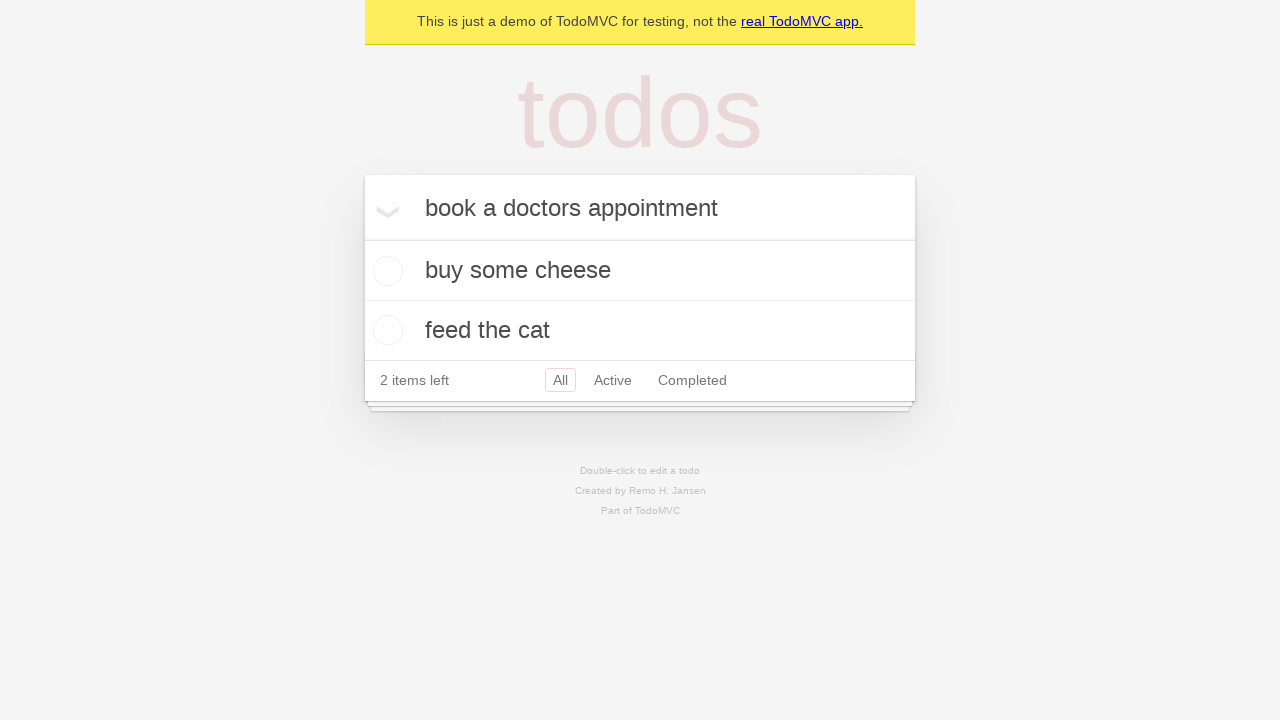

Pressed Enter to create third todo on internal:attr=[placeholder="What needs to be done?"i]
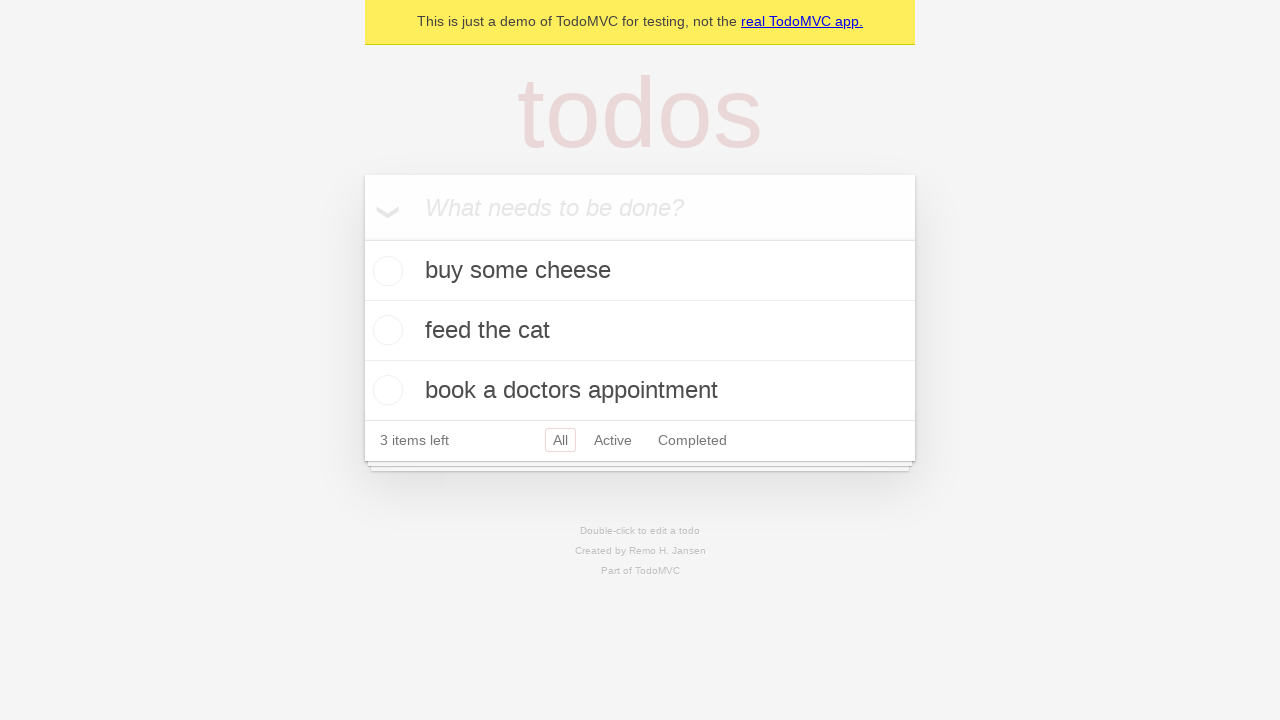

Verified that '3 items left' counter is displayed, confirming all todos were appended to the list
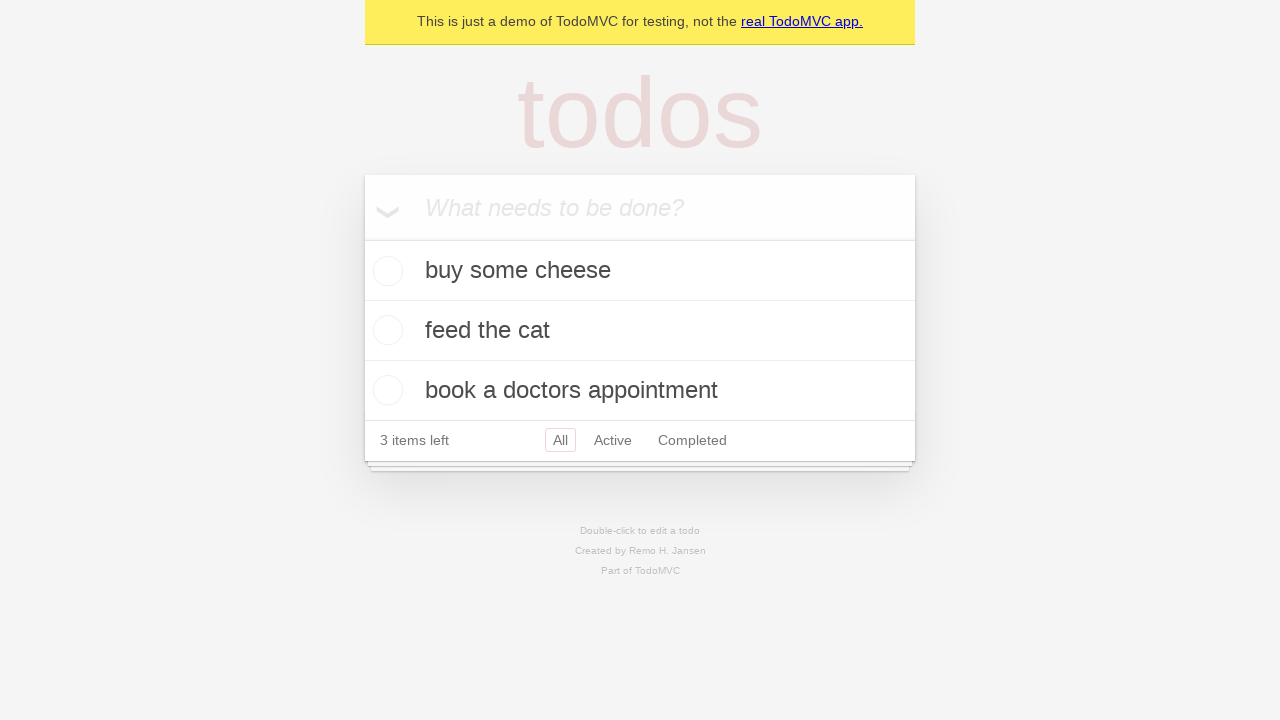

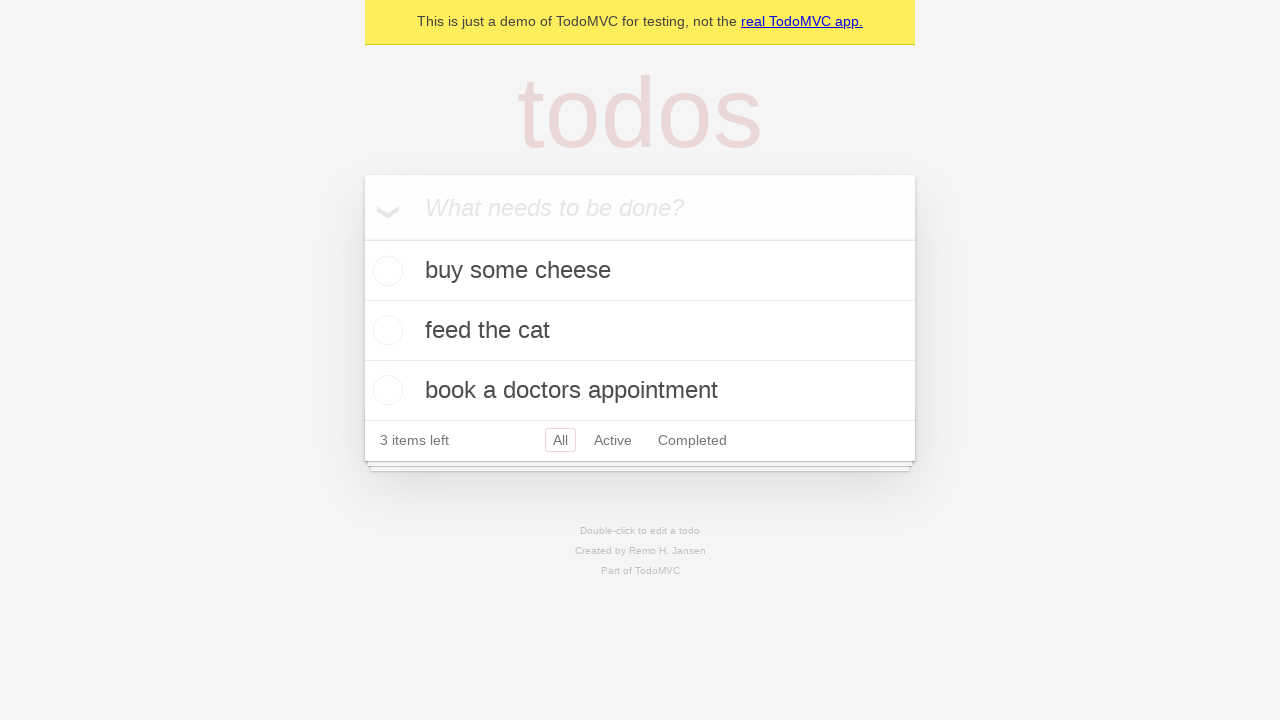